Finds a specific product (Sony vaio i5), adds it to cart, handles alert, and verifies it appears in cart.

Starting URL: https://www.demoblaze.com/

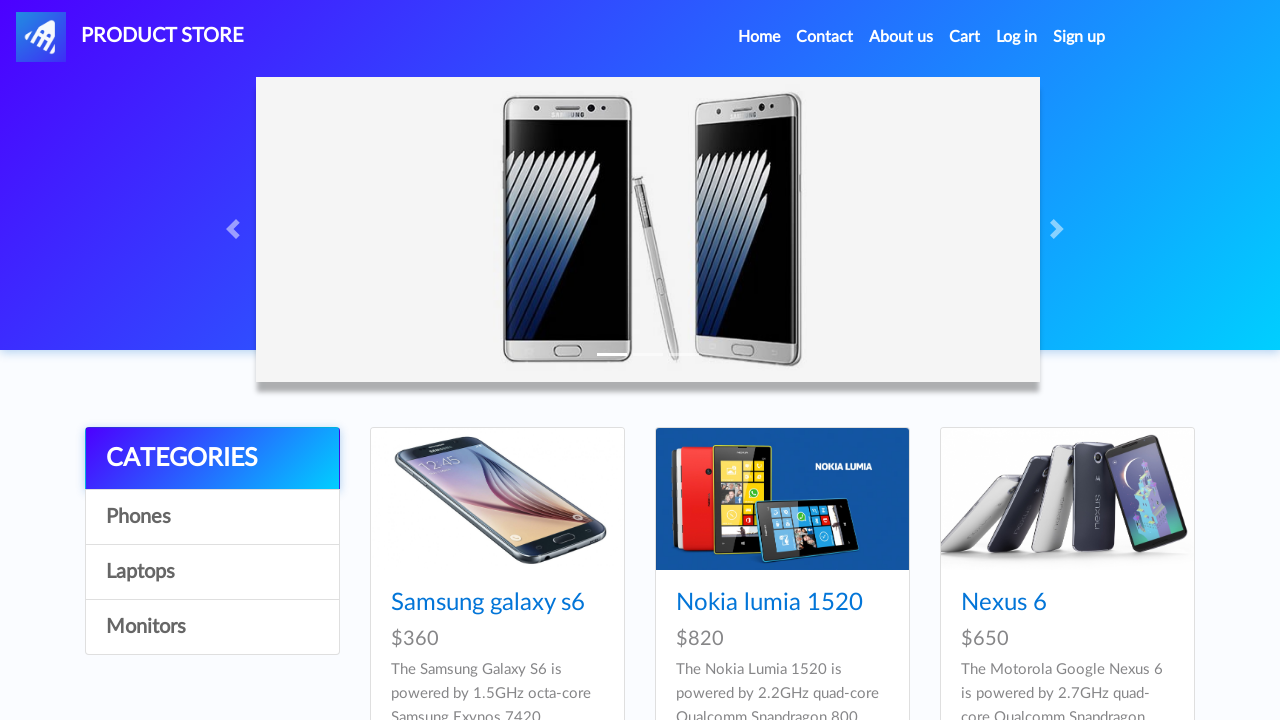

Waited for products to load on Demoblaze homepage
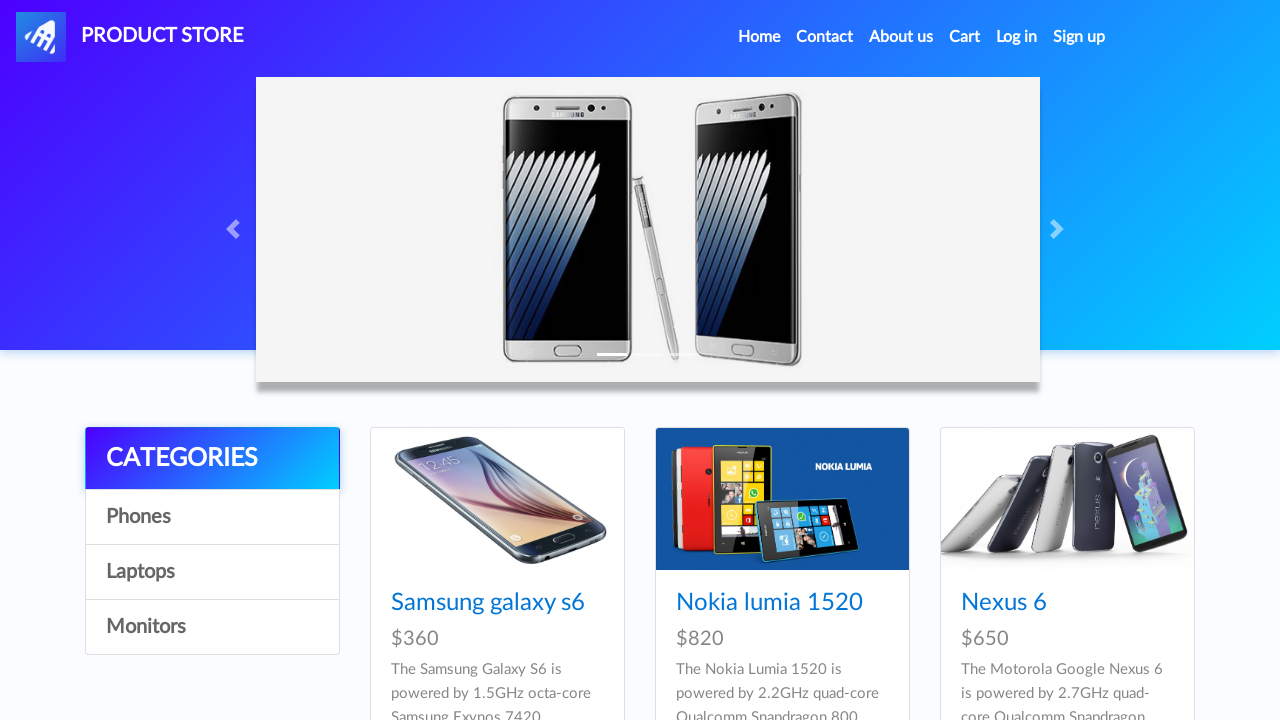

Clicked on Sony vaio i5 product at (739, 361) on text=Sony vaio i5
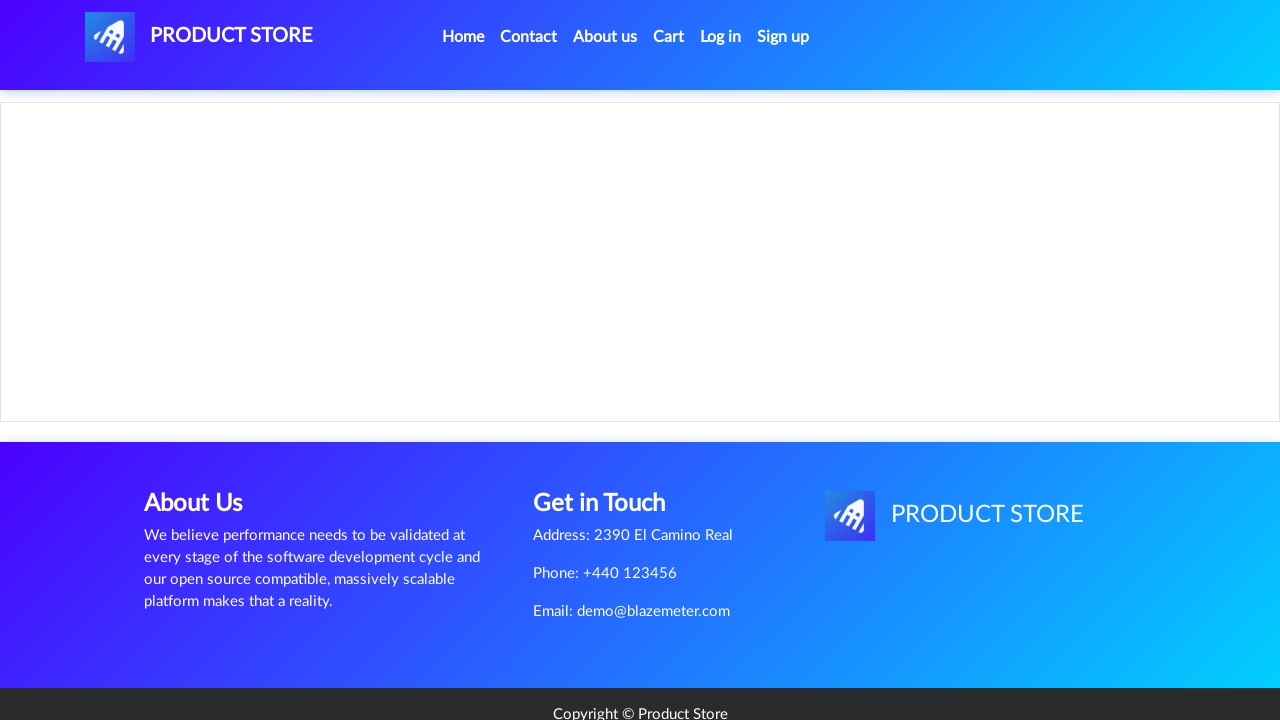

Clicked Add to cart button at (610, 440) on .btn-success
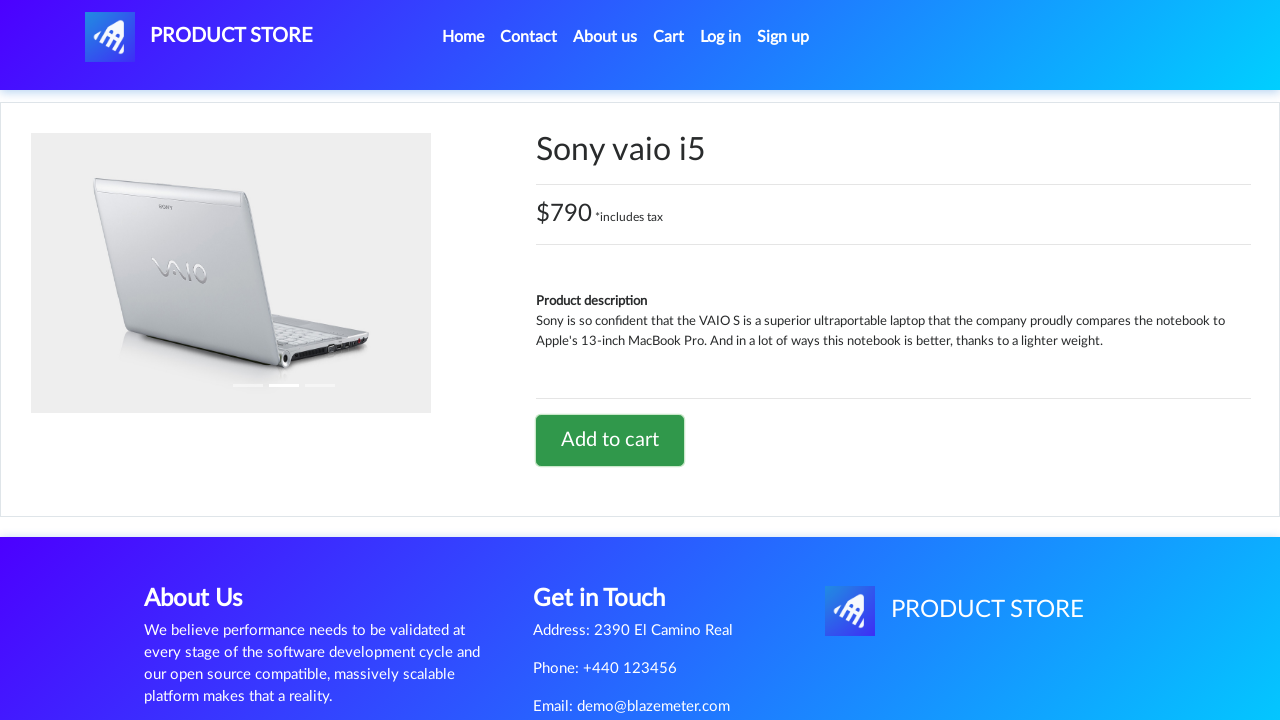

Set up dialog handler to accept alerts
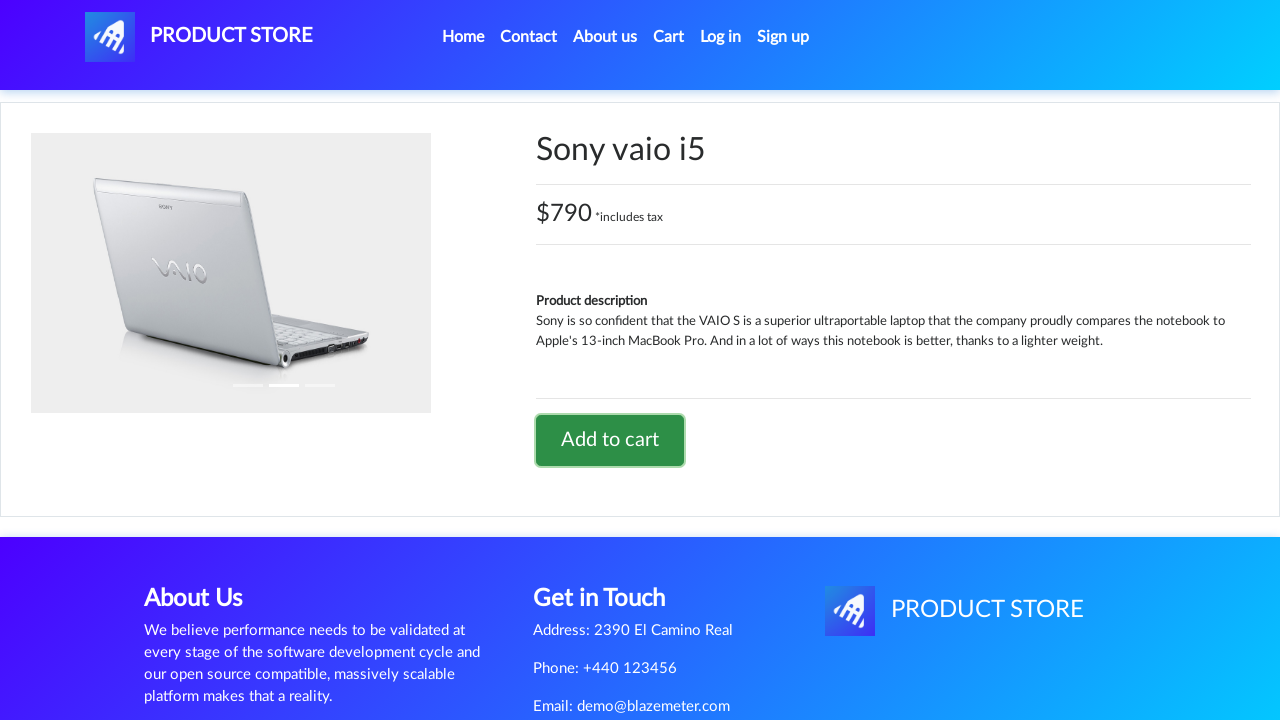

Waited 1 second for alert to be processed
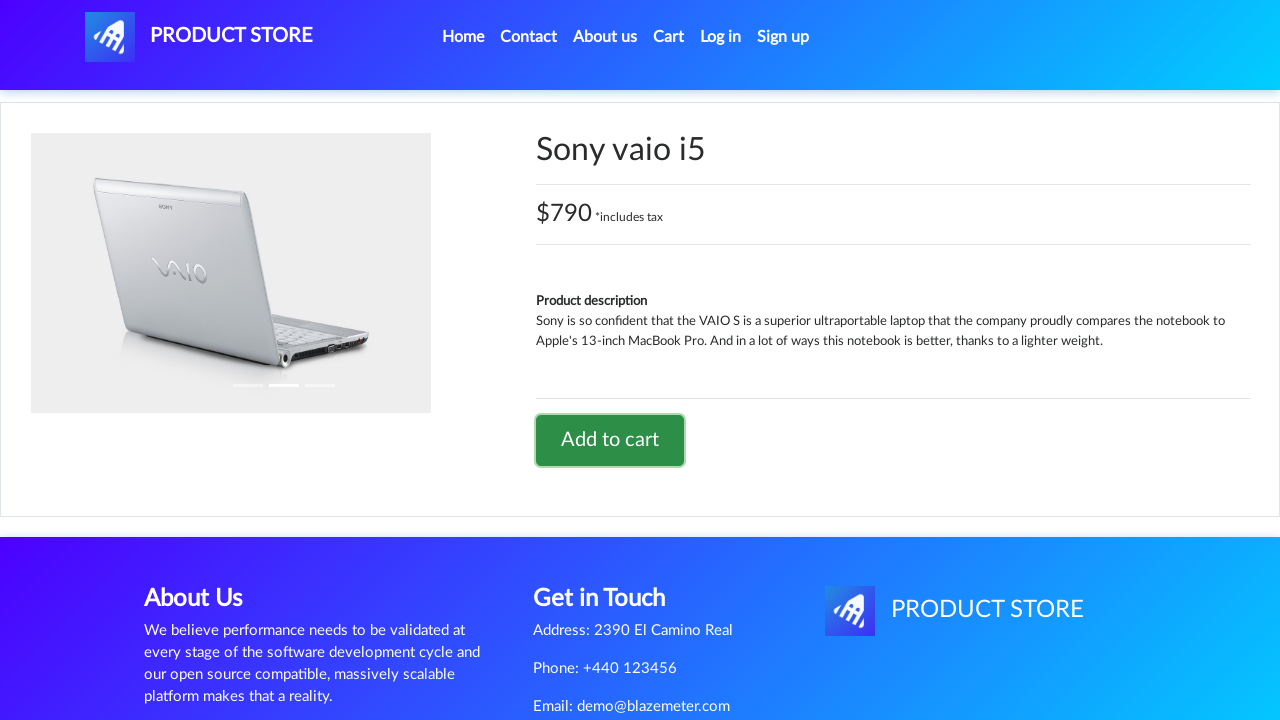

Clicked on Cart link to view cart at (669, 37) on #cartur
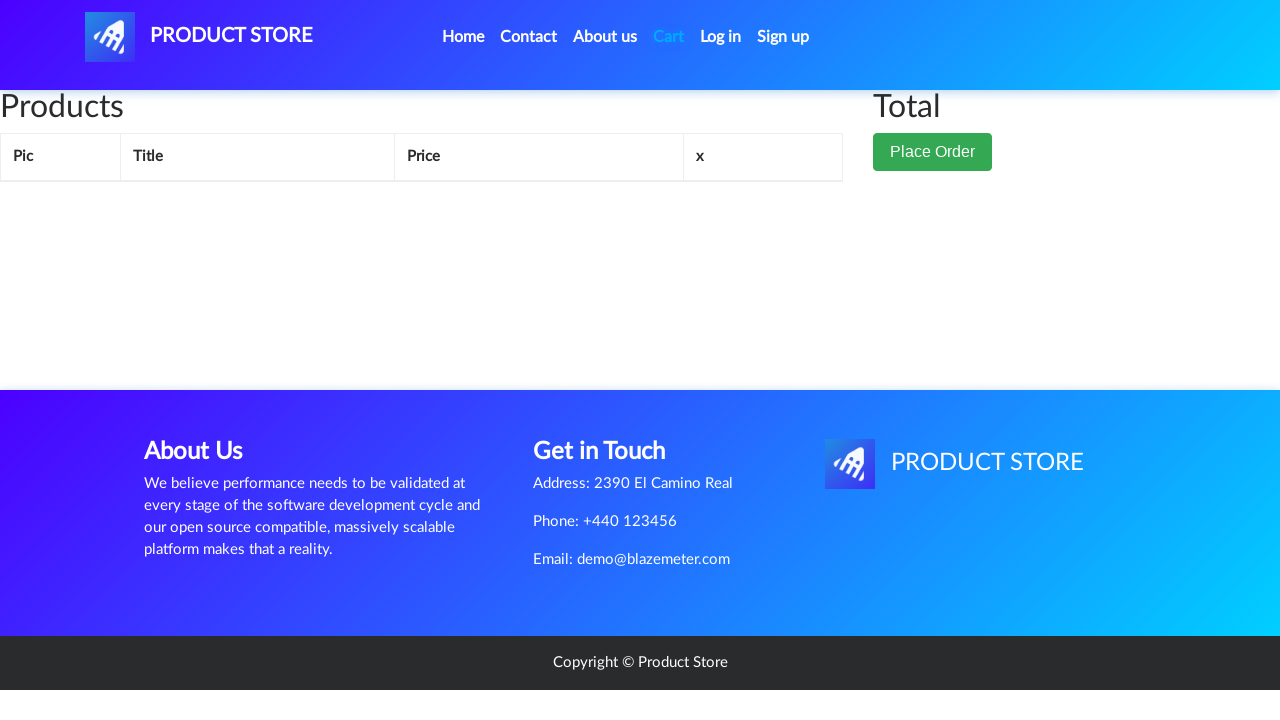

Cart loaded and product verified in cart
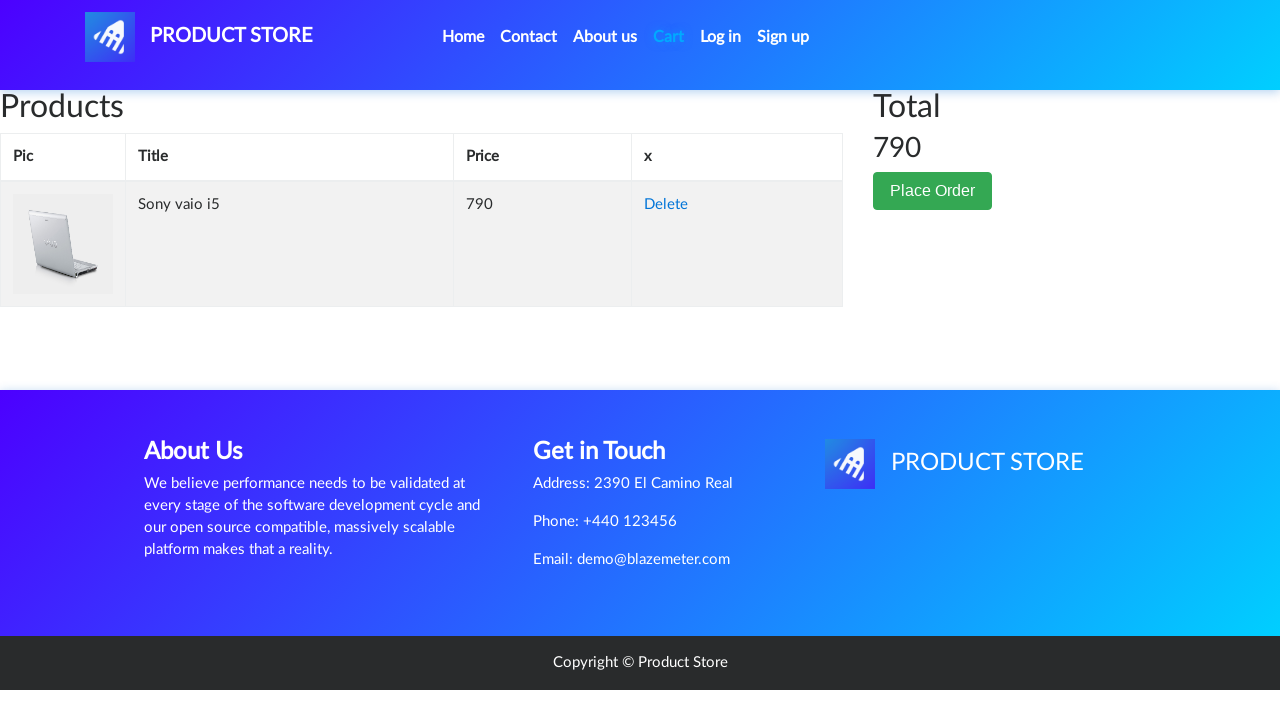

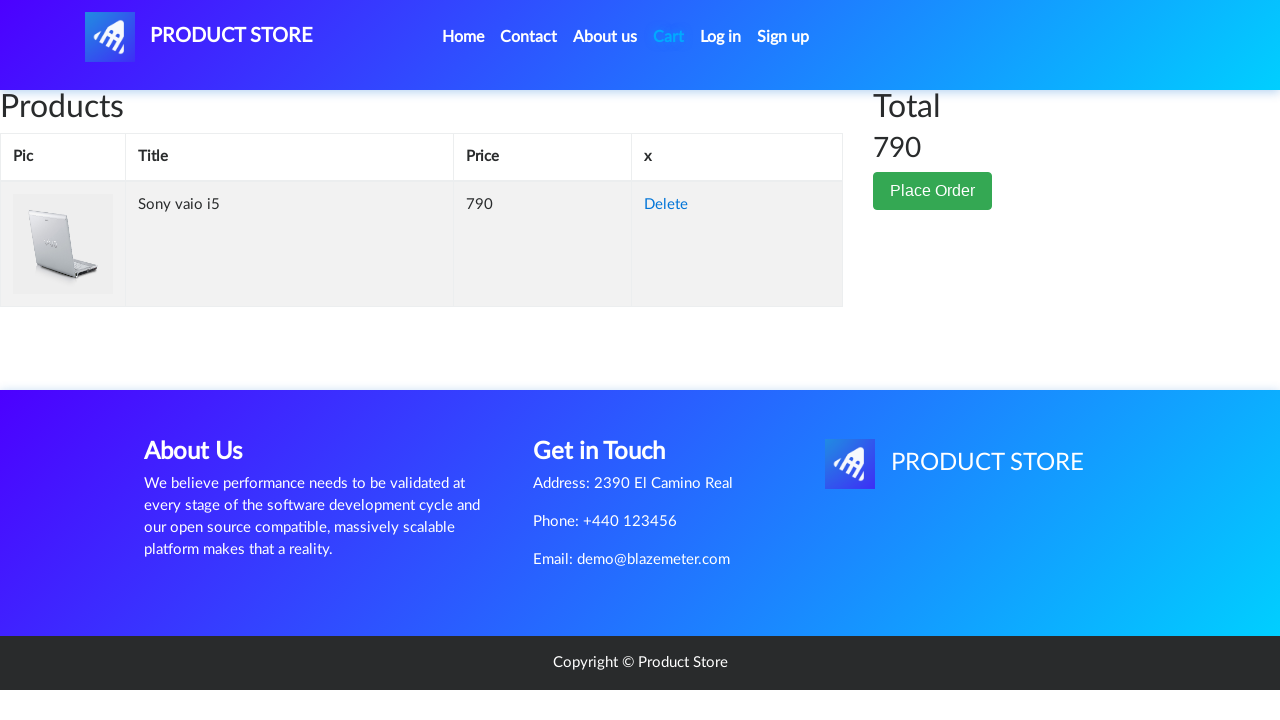